Tests radio button mutual exclusivity by clicking each enabled radio button and verifying only one is selected at a time.

Starting URL: https://qa-practice.netlify.app/radiobuttons

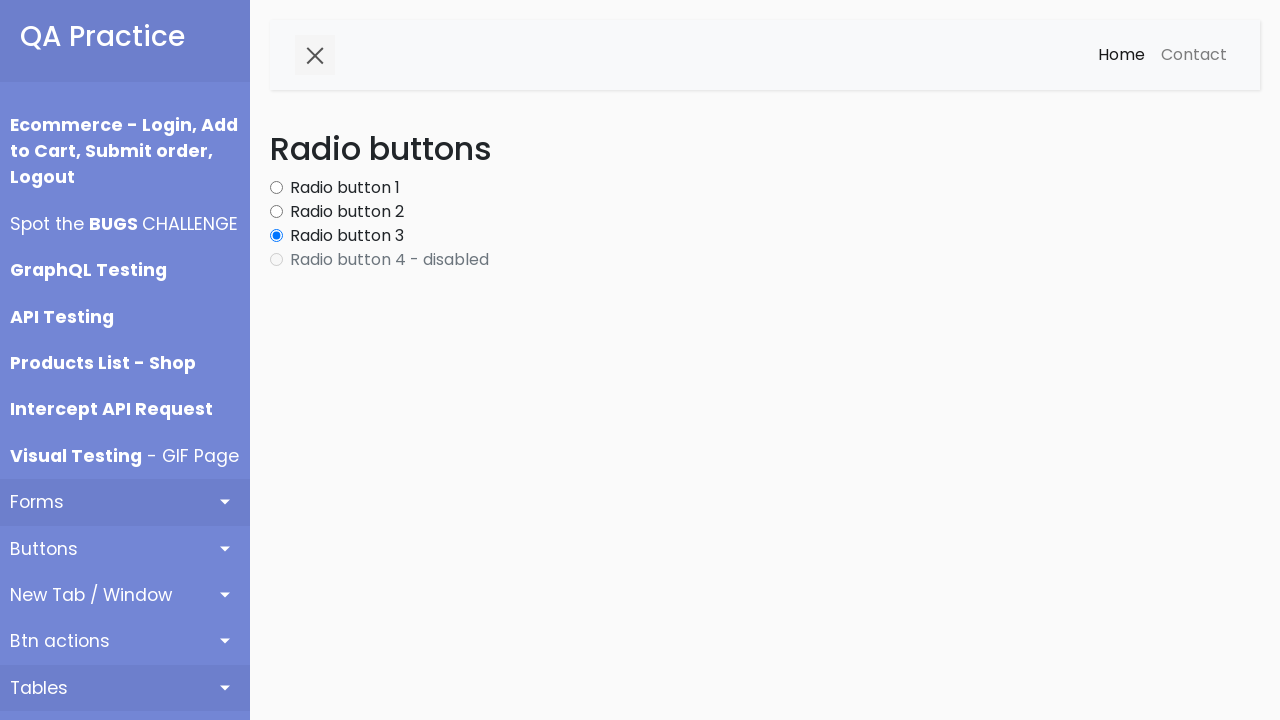

Waited for radio buttons to be present on the page
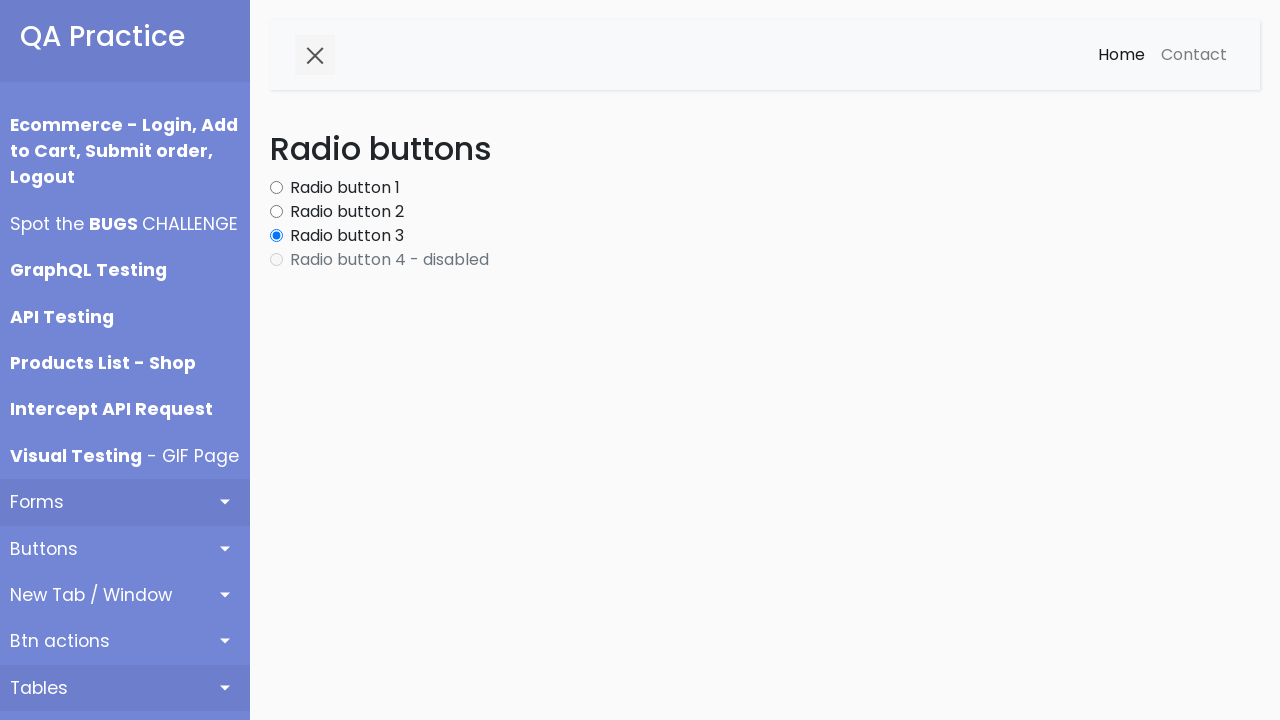

Retrieved all radio buttons from the content area
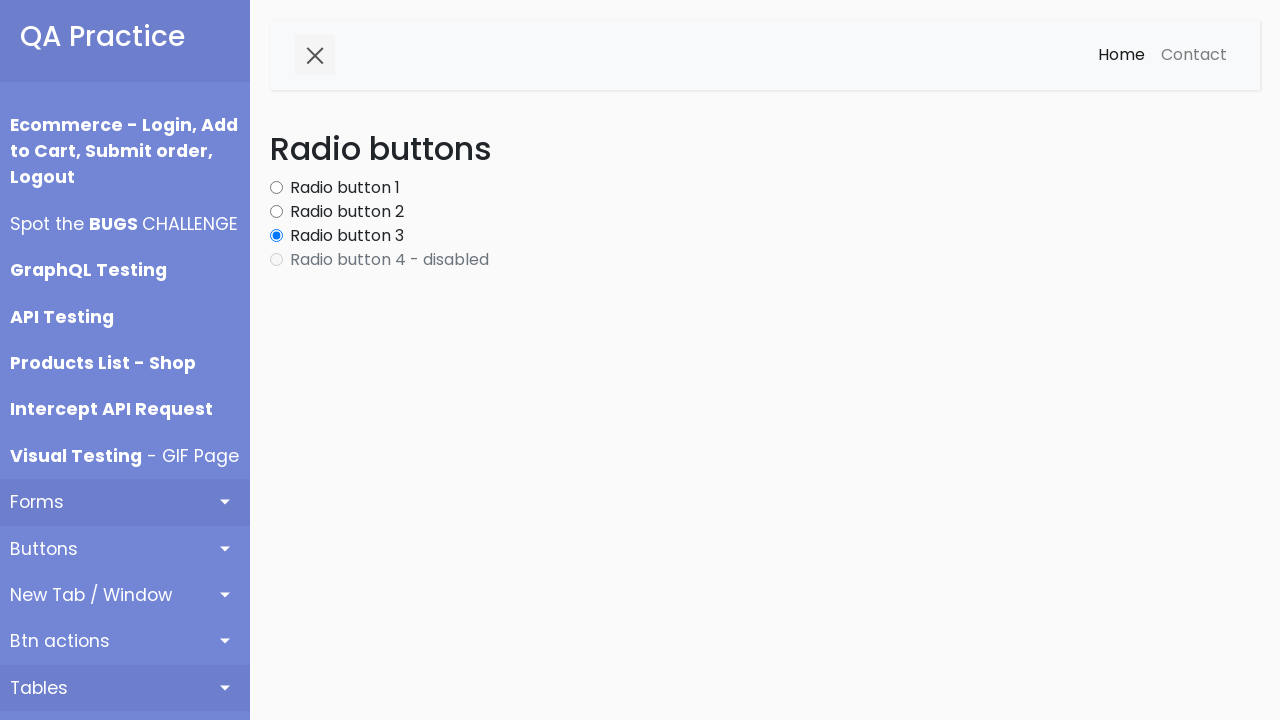

Clicked enabled radio button 1 and verified mutual exclusivity at (276, 188) on xpath=//div[@id='content']//input[@type='radio'] >> nth=0
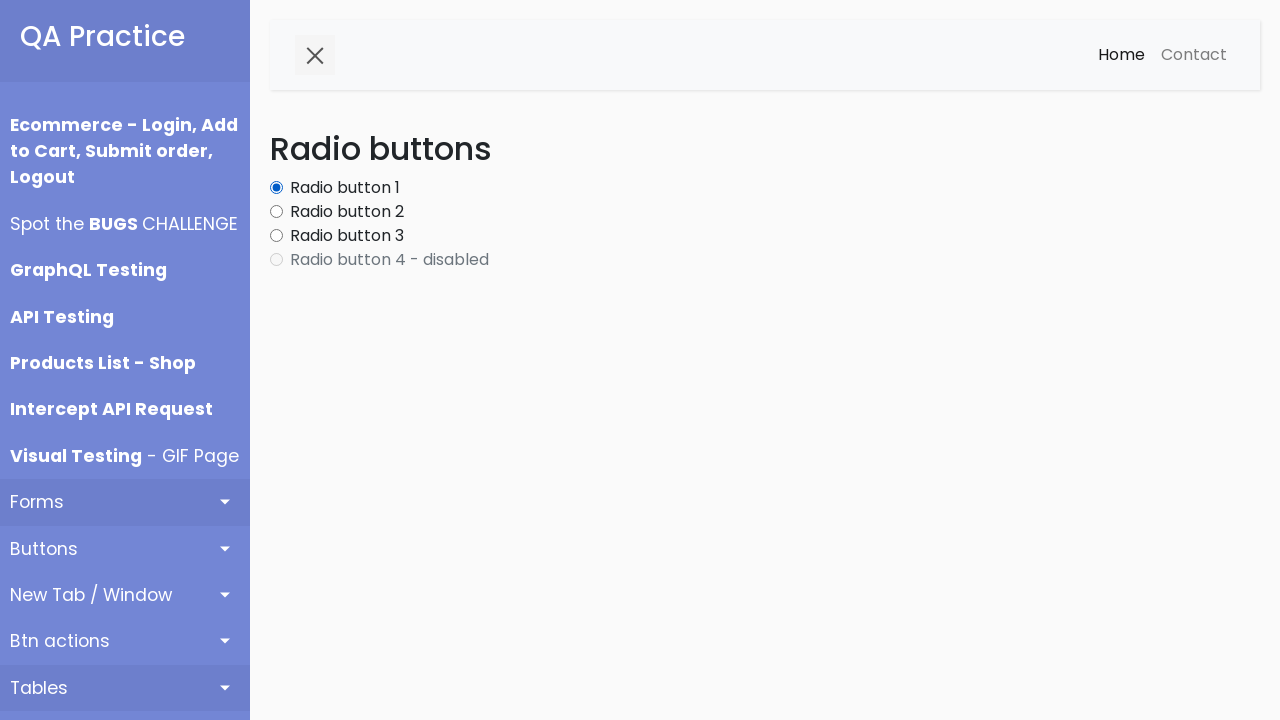

Clicked enabled radio button 2 and verified mutual exclusivity at (276, 212) on xpath=//div[@id='content']//input[@type='radio'] >> nth=1
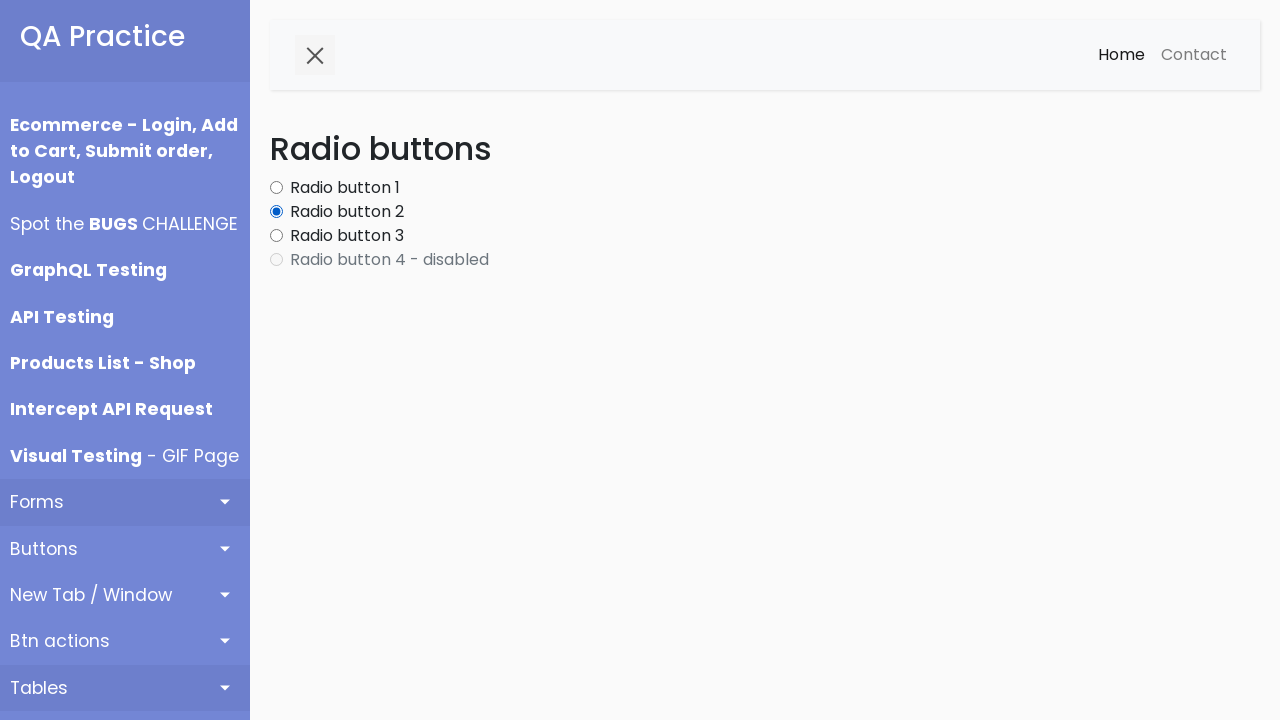

Clicked enabled radio button 3 and verified mutual exclusivity at (276, 236) on xpath=//div[@id='content']//input[@type='radio'] >> nth=2
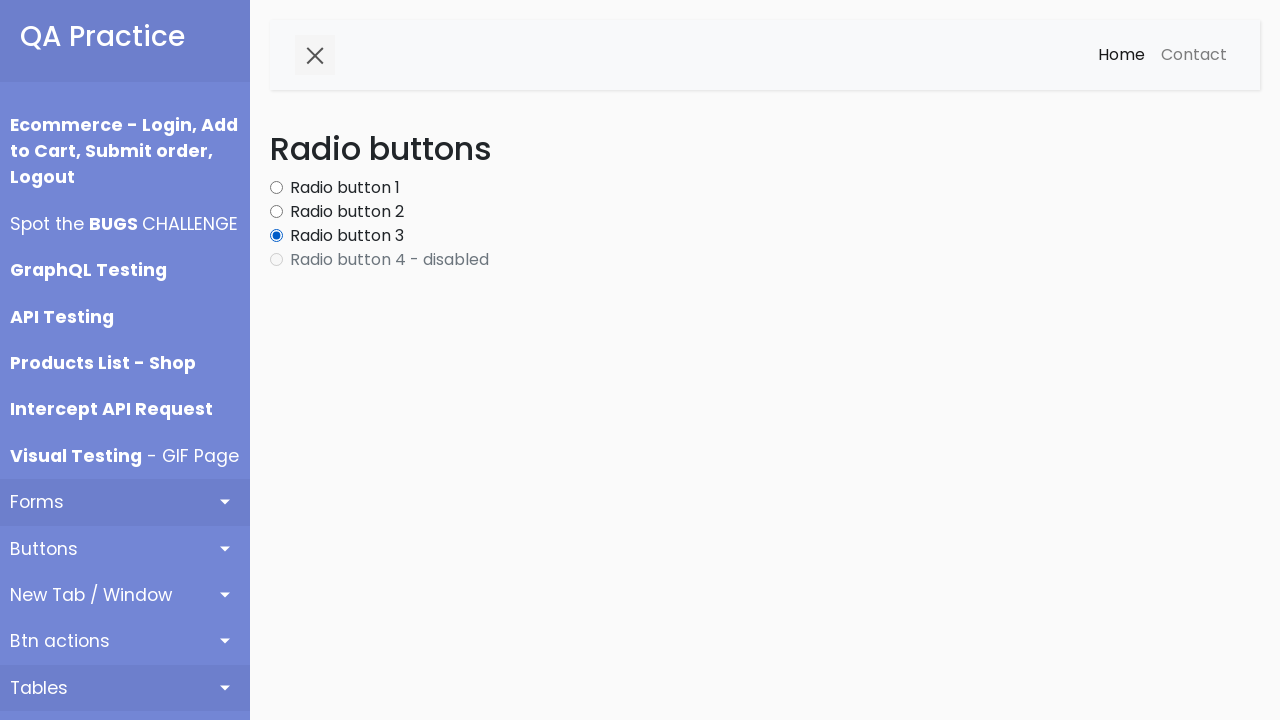

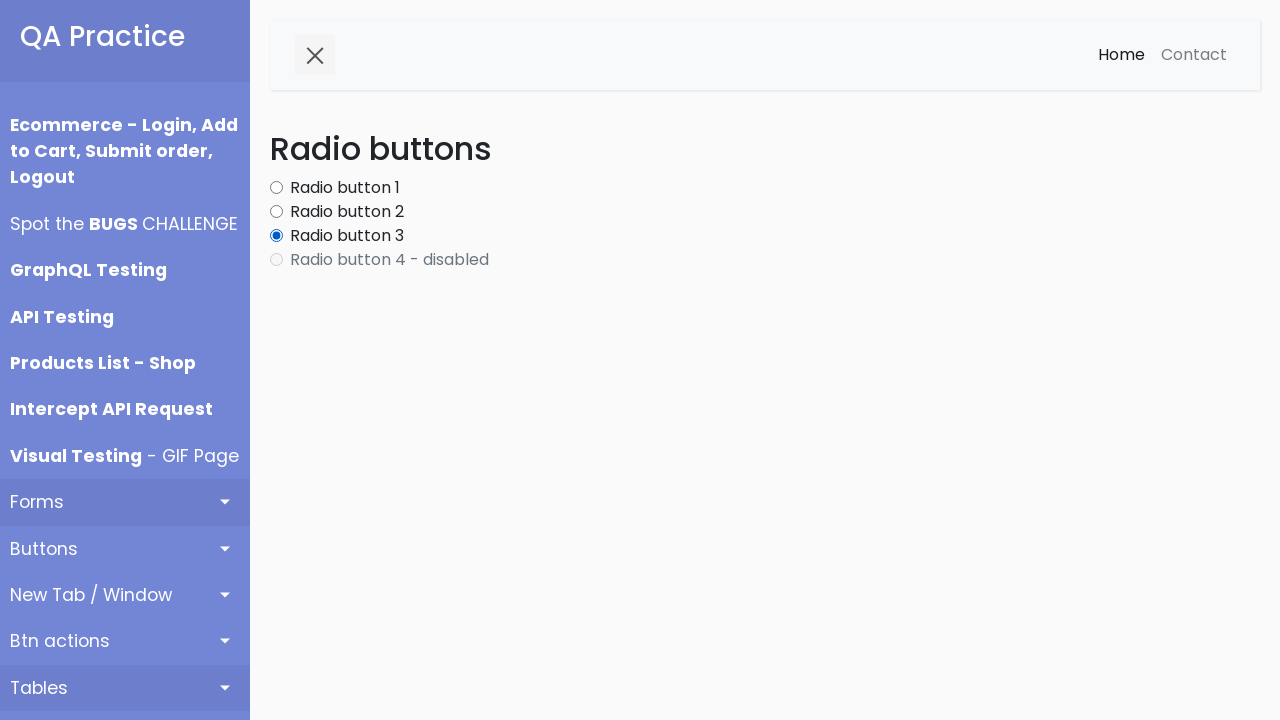